Fills out a form with name, last name, address and notes fields, then submits it and verifies the confirmation message appears

Starting URL: https://yarygintech.com/form.html

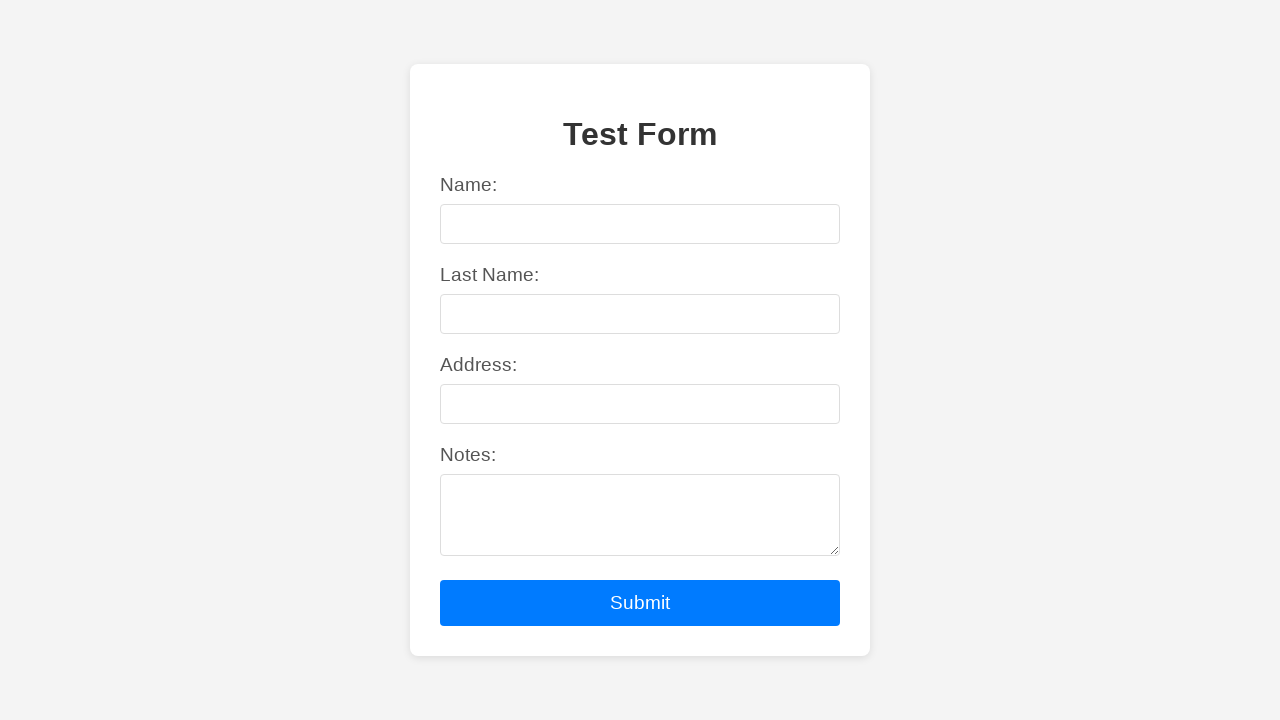

Filled name field with 'John' on #name
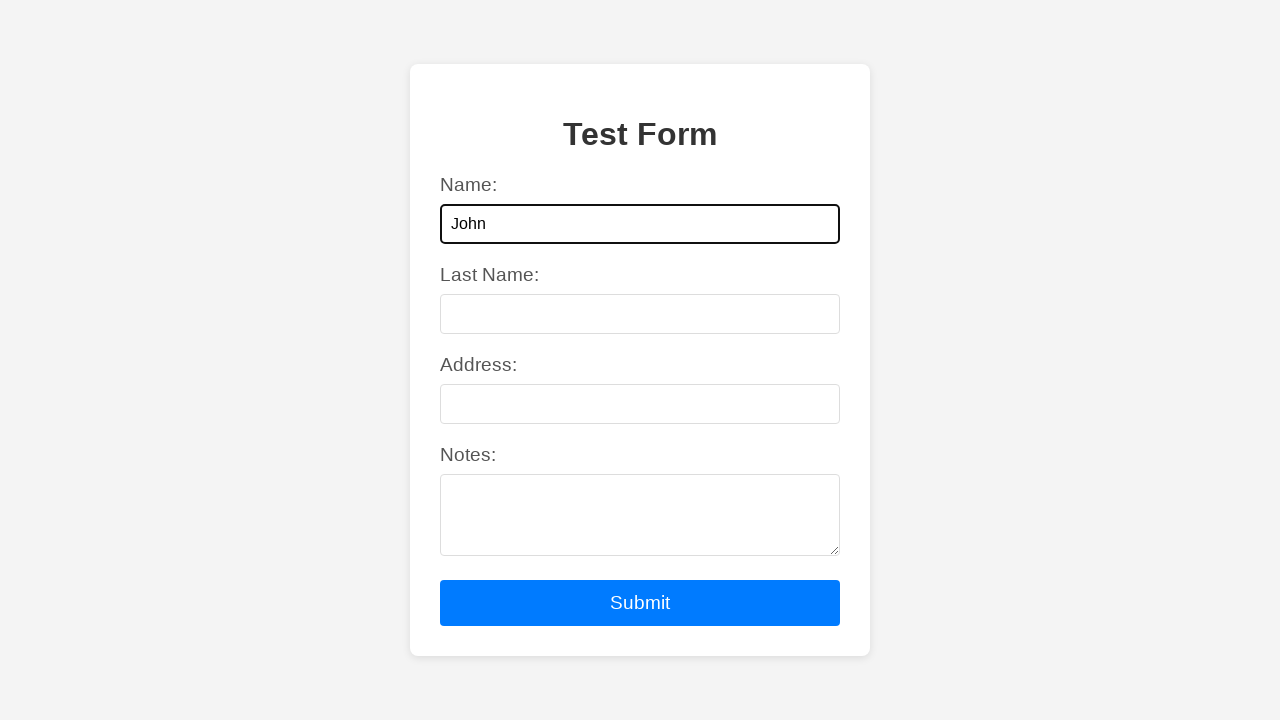

Filled last name field with 'Doe' on #lastName
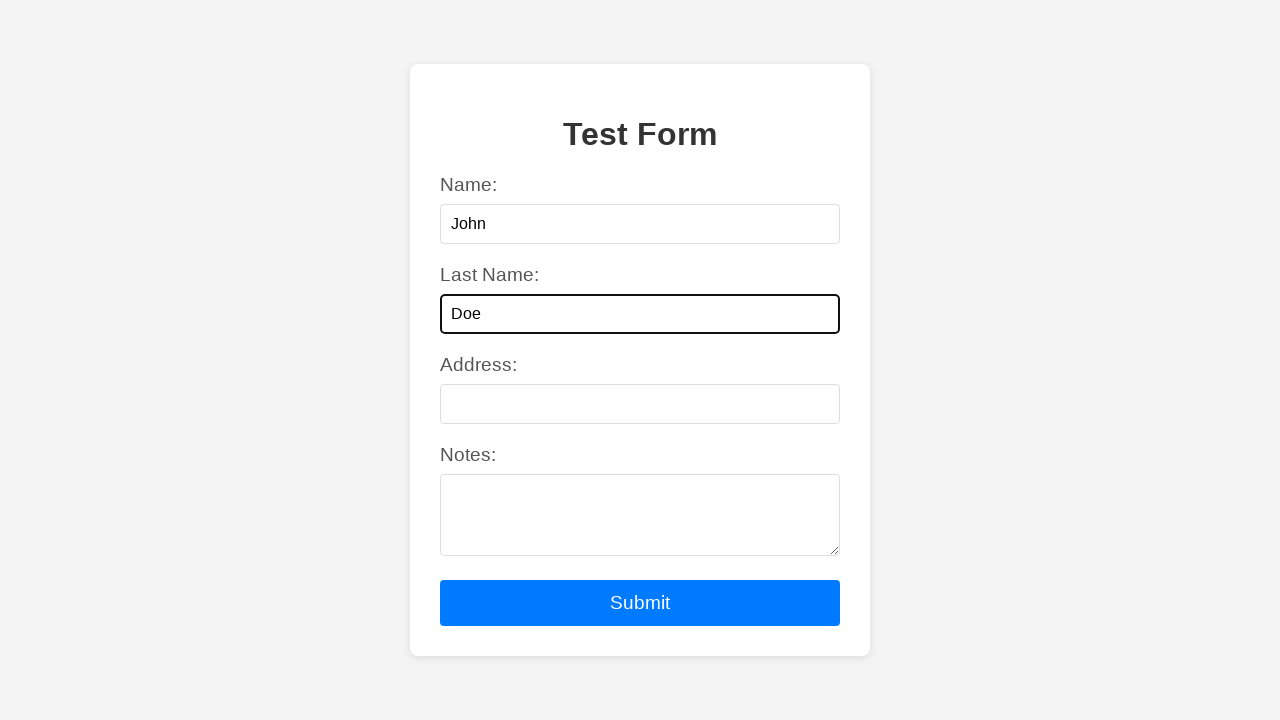

Filled address field with '123 Main Street' on #address
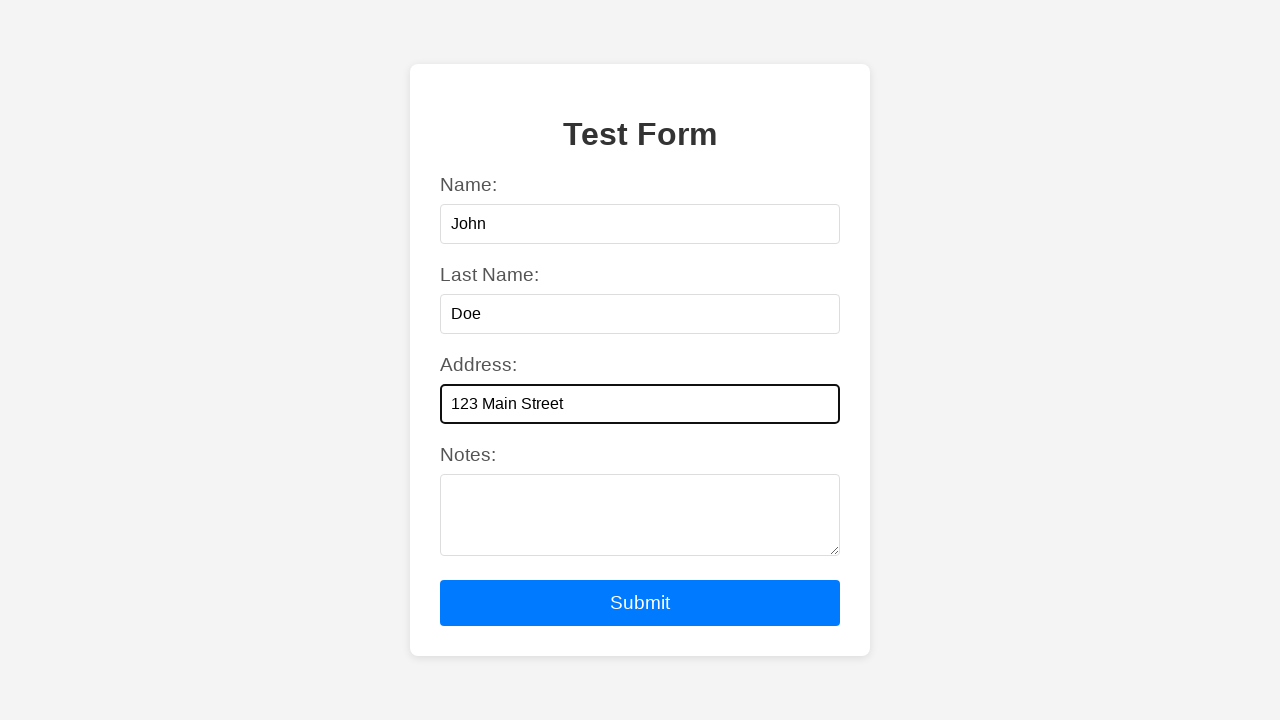

Filled notes field with 'This is an automated test note.' on #notes
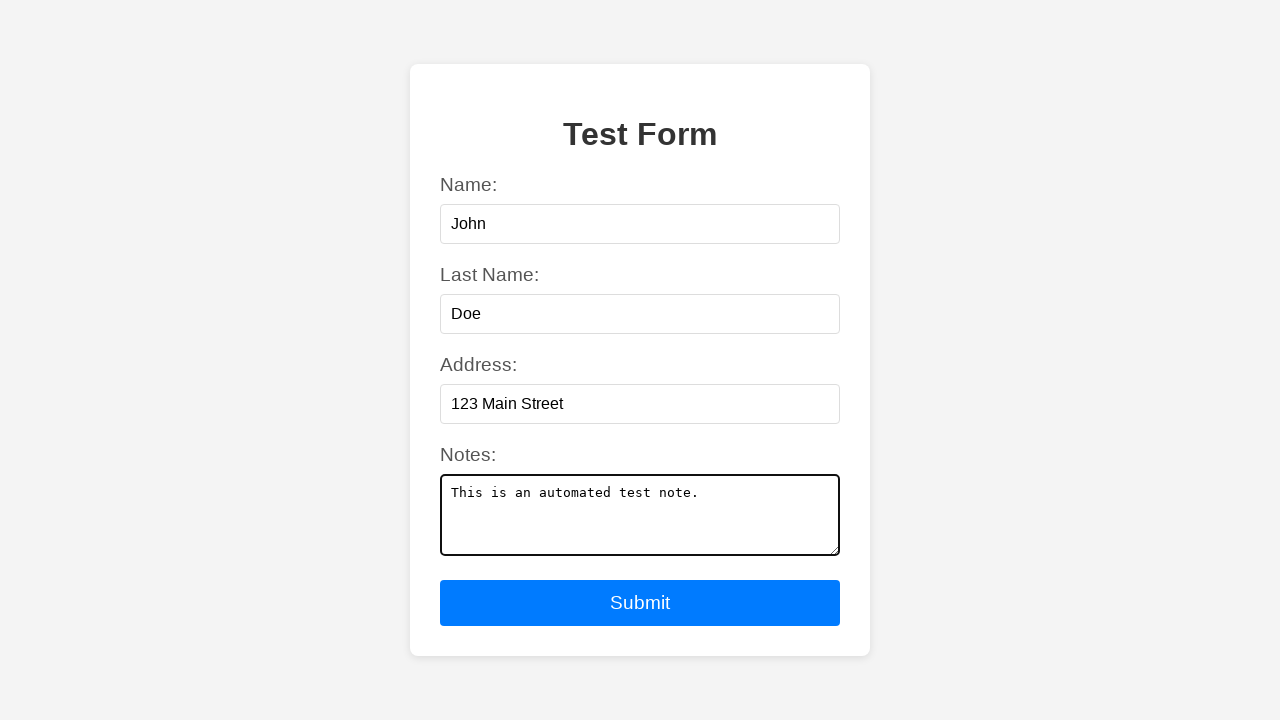

Clicked submit button to submit form at (640, 603) on button[type='submit']
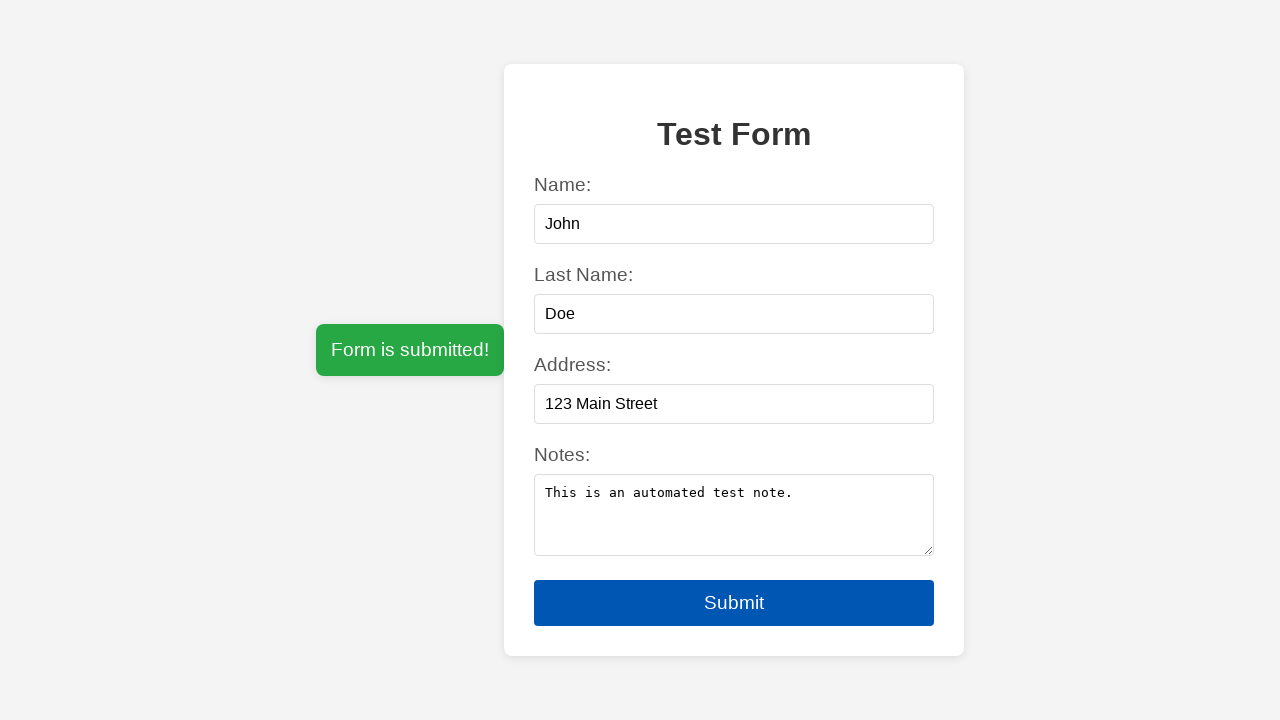

Confirmation message appeared and is visible
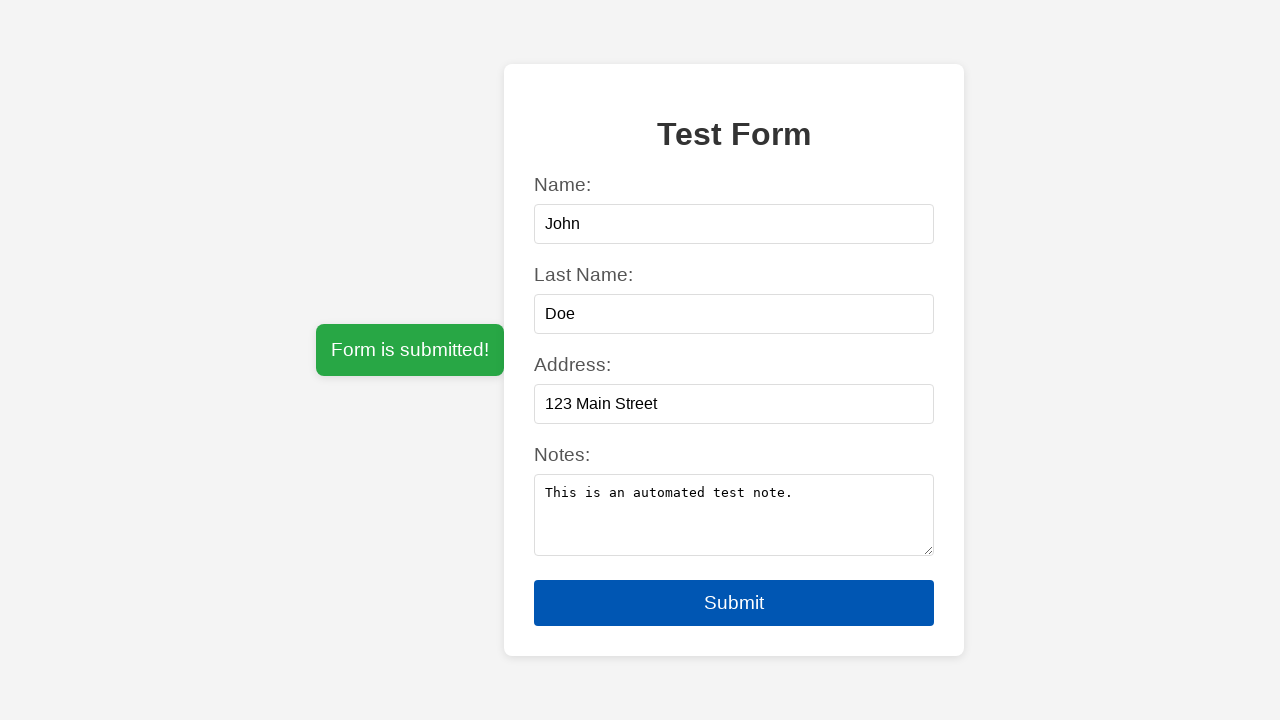

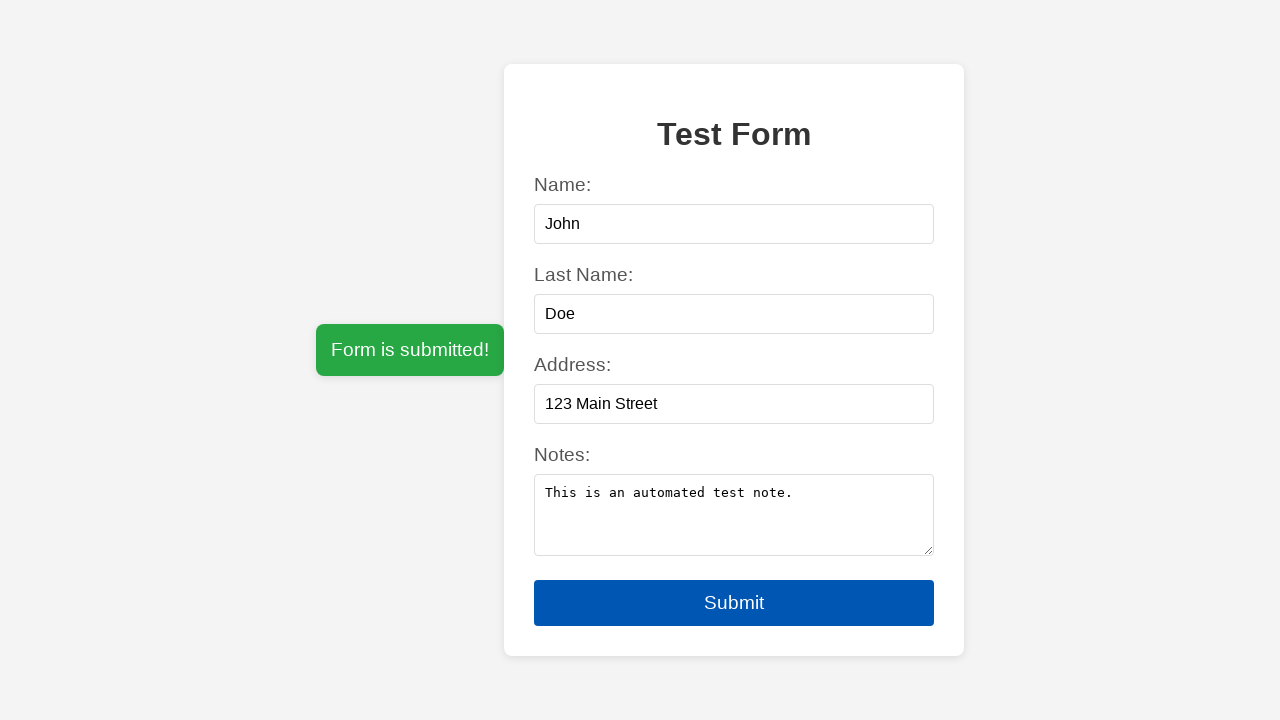